Navigates to ESPN NBA player stats page and repeatedly clicks the "Show More" button to load all player data until no more content is available.

Starting URL: https://www.espn.com/nba/stats/player/_/season/2024/seasontype/2

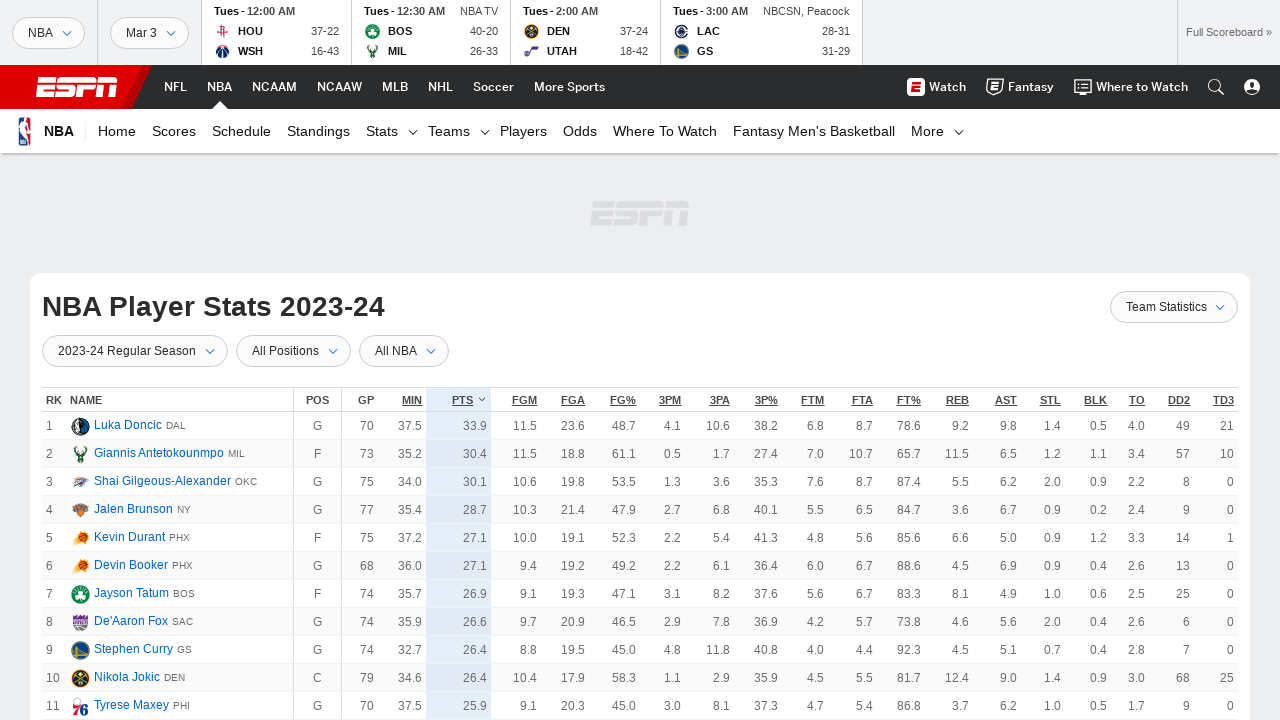

Stats table loaded on ESPN NBA player stats page
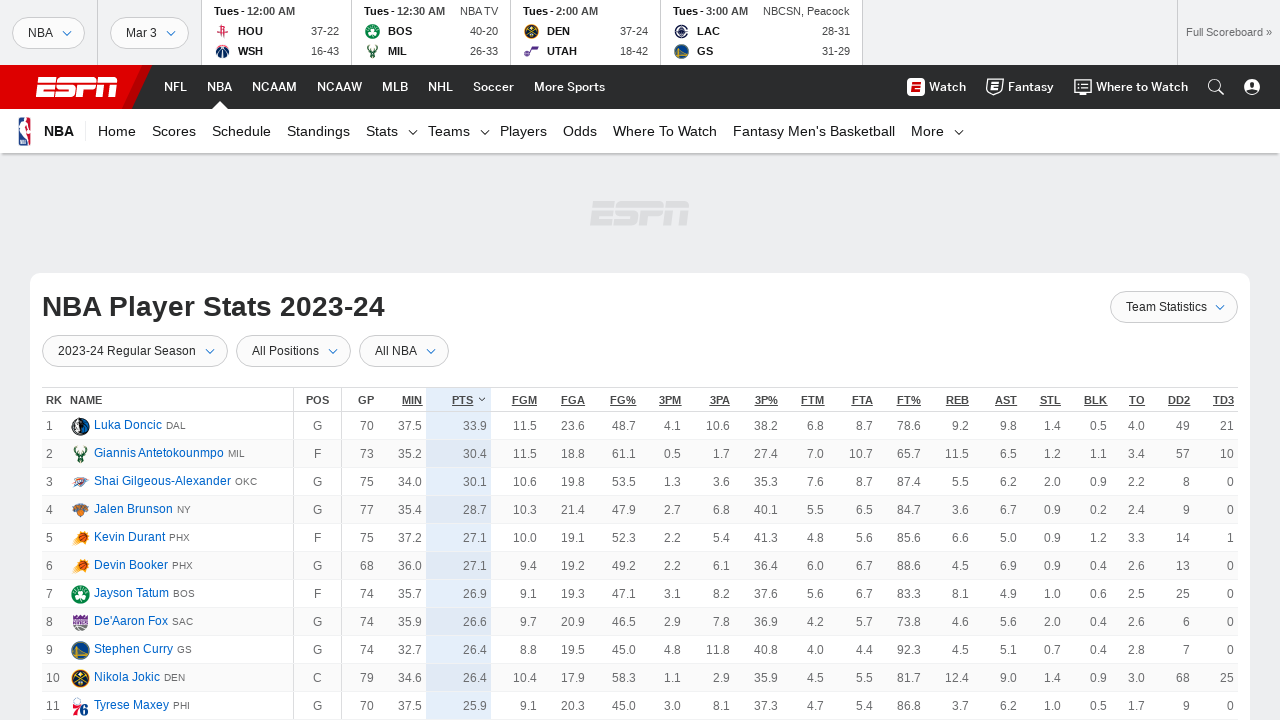

Located 'Show More' button
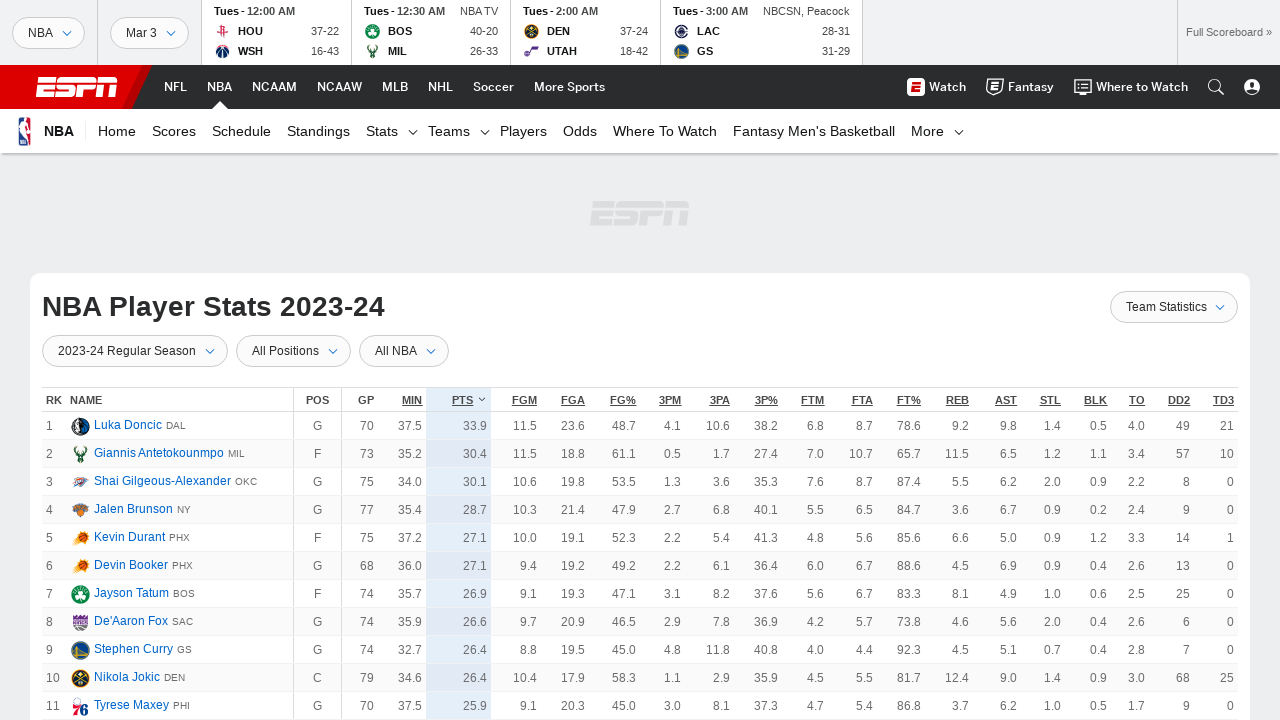

Clicked 'Show More' button to load additional player data at (640, 361) on .loadMore
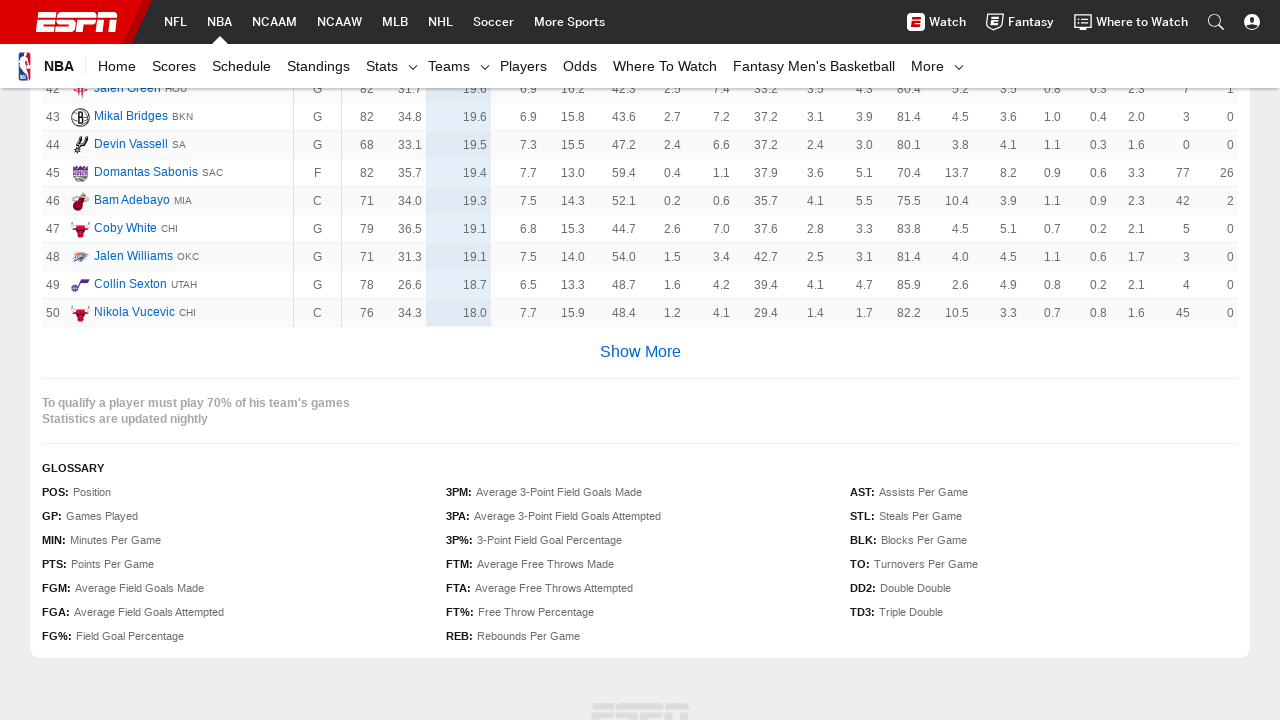

Waited 2 seconds for new player content to load
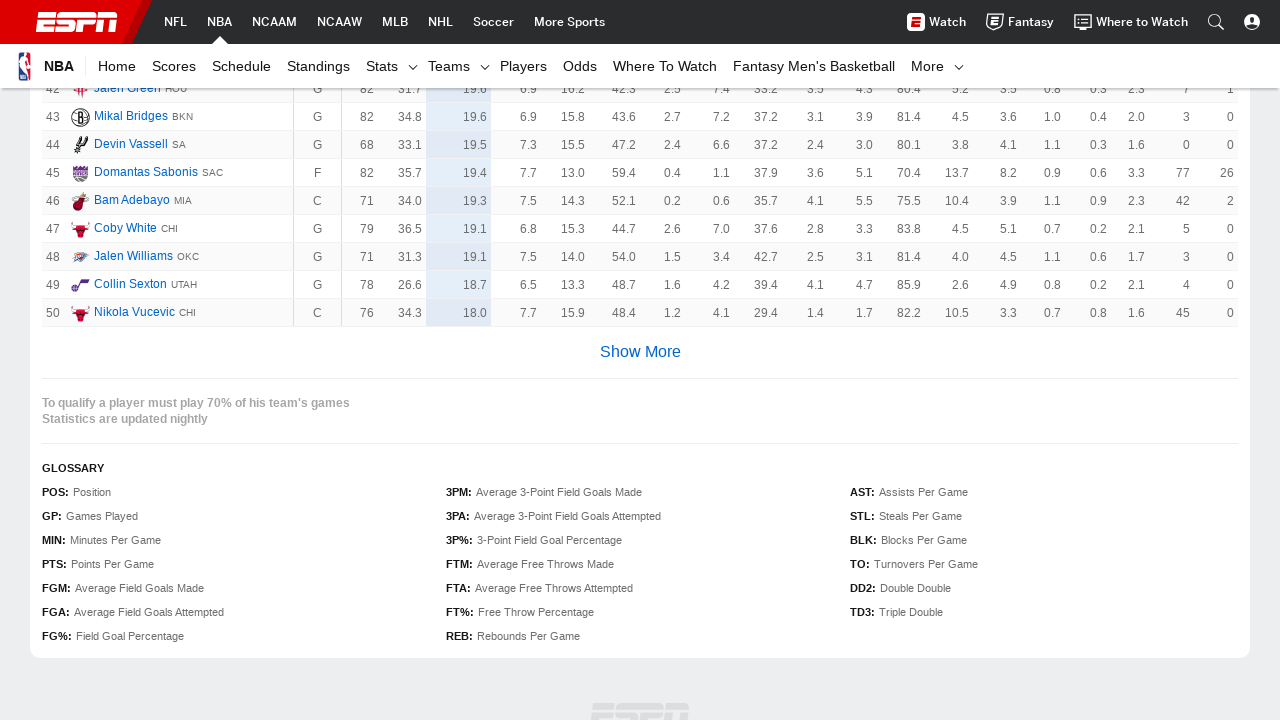

Located 'Show More' button
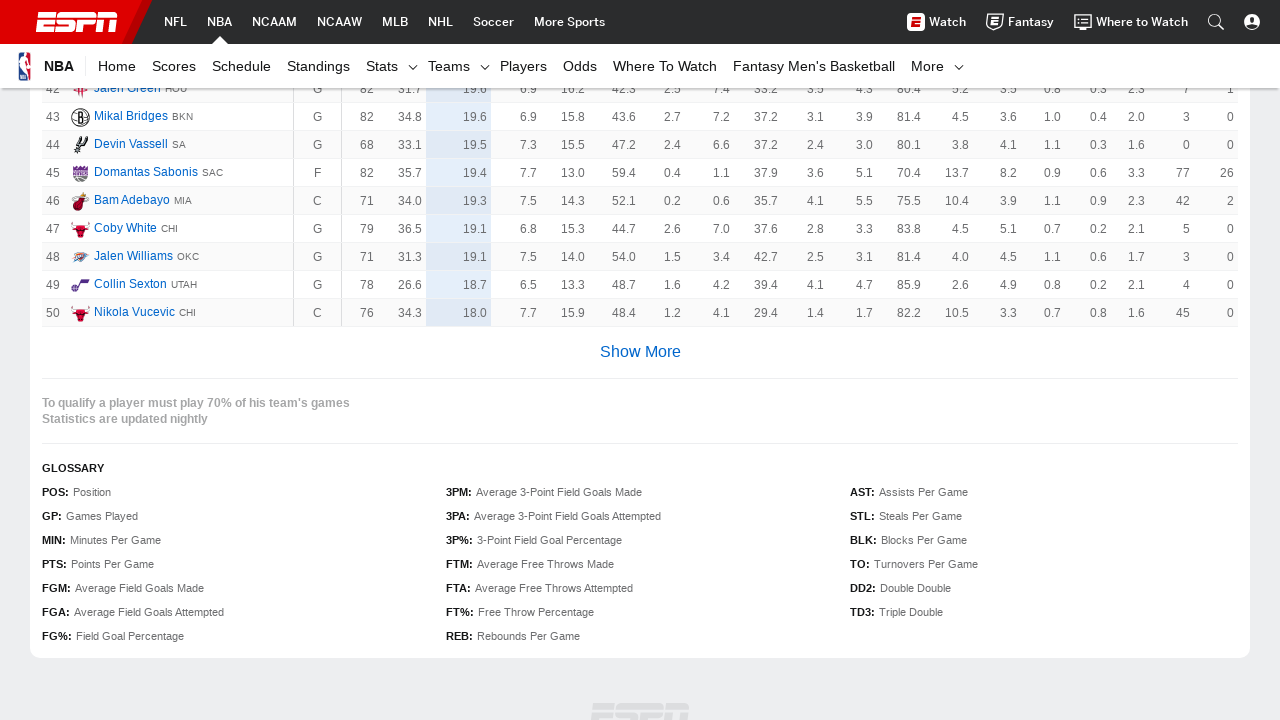

Clicked 'Show More' button to load additional player data at (640, 361) on .loadMore
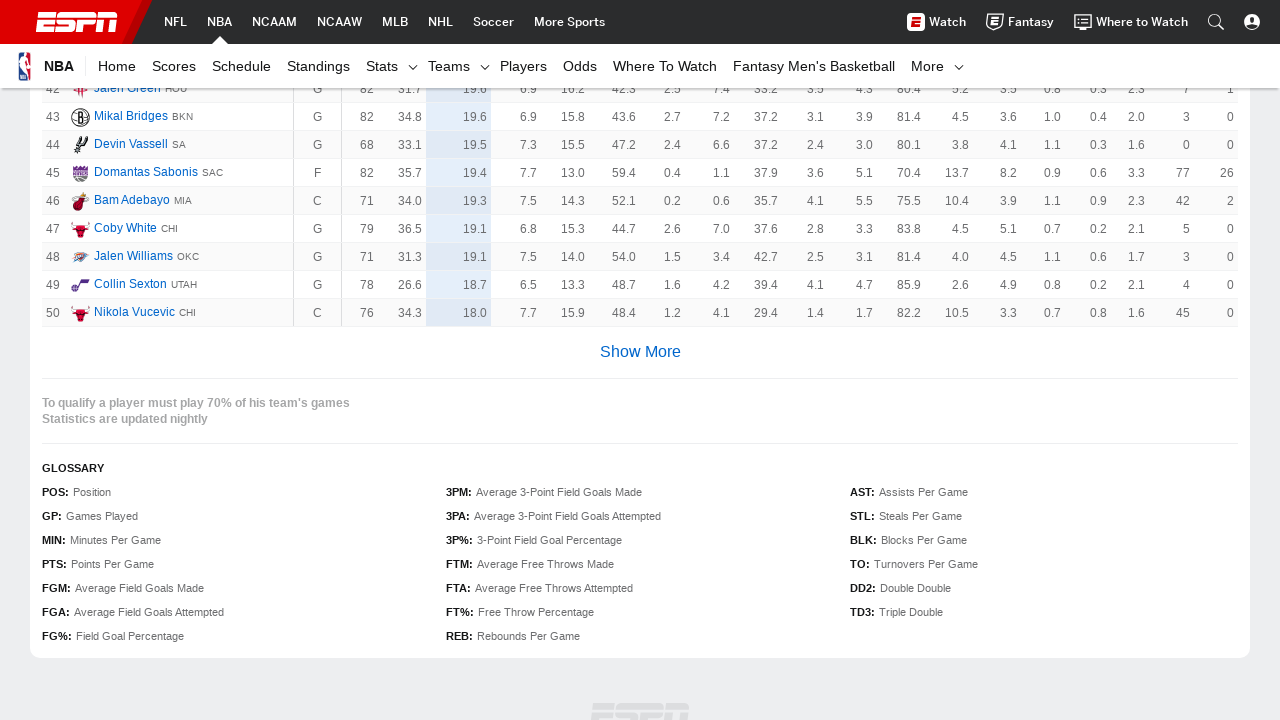

Waited 2 seconds for new player content to load
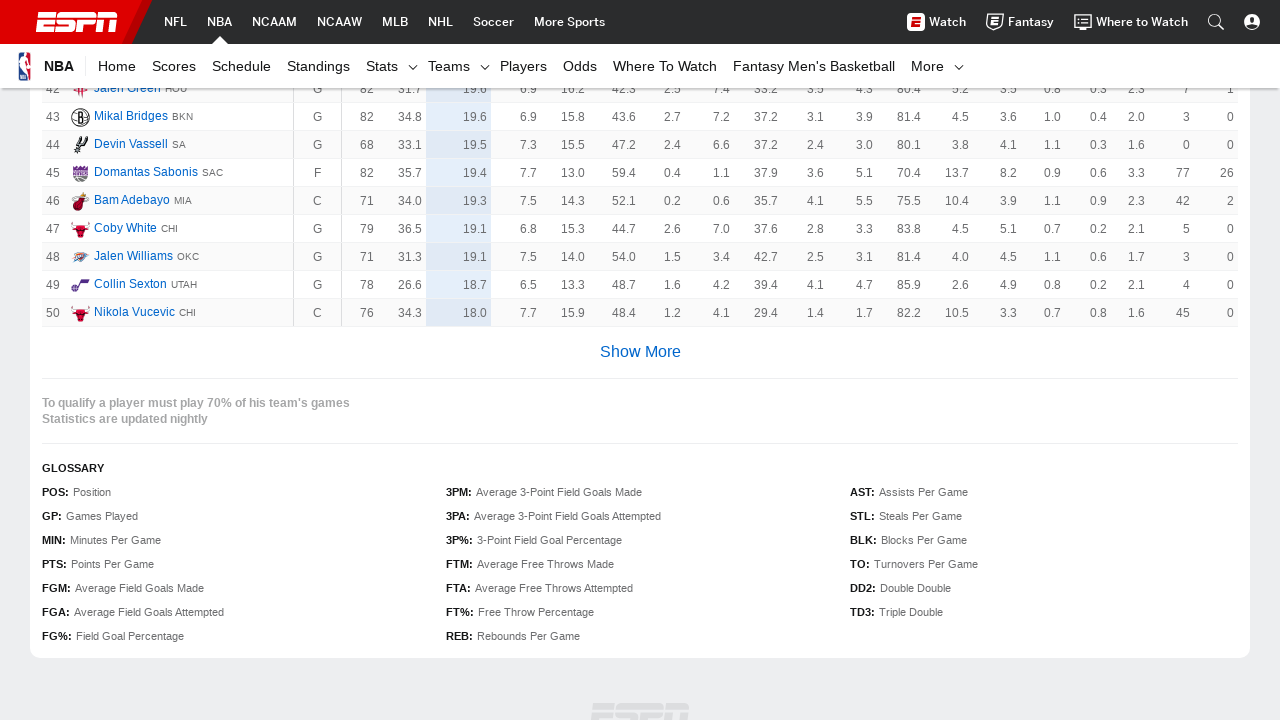

Located 'Show More' button
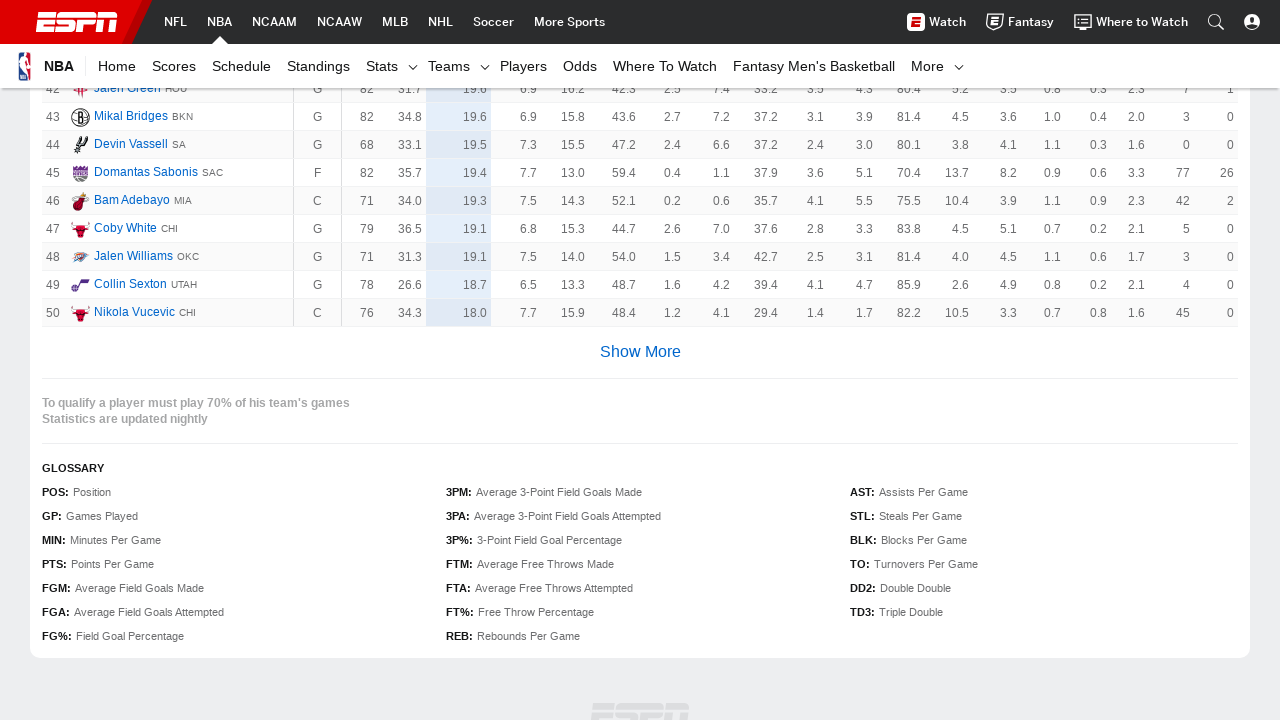

Clicked 'Show More' button to load additional player data at (640, 361) on .loadMore
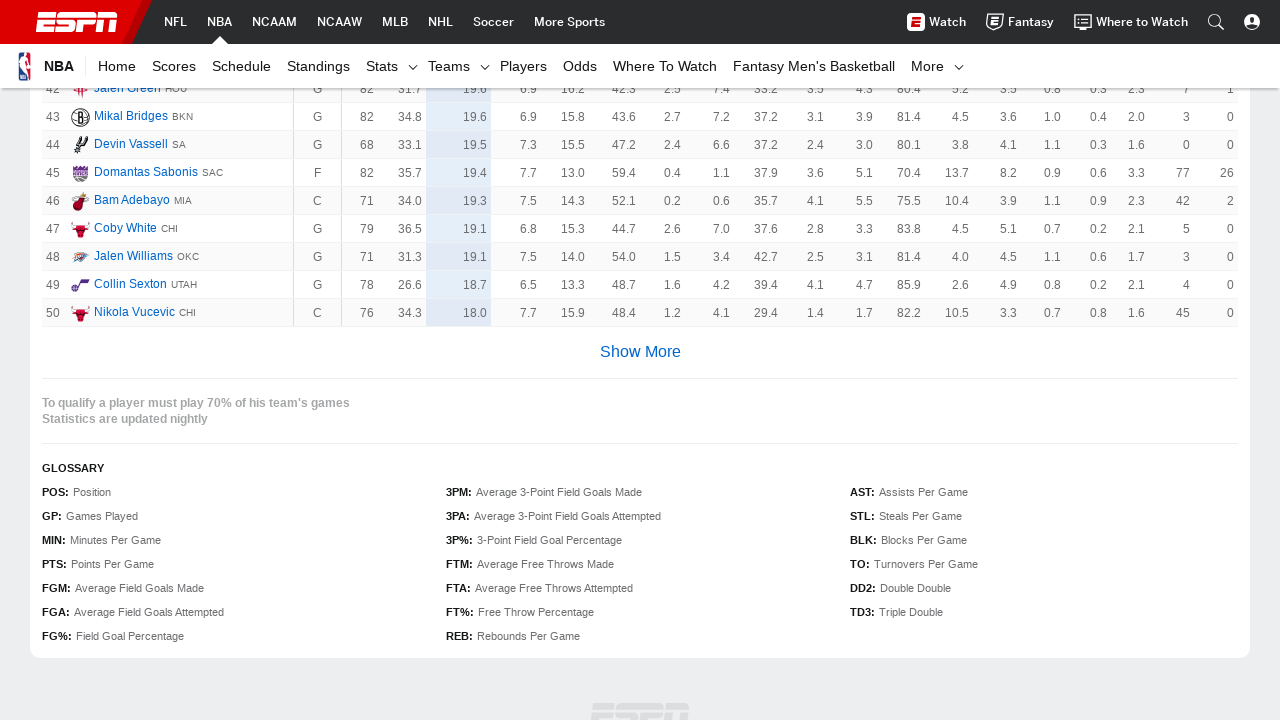

Waited 2 seconds for new player content to load
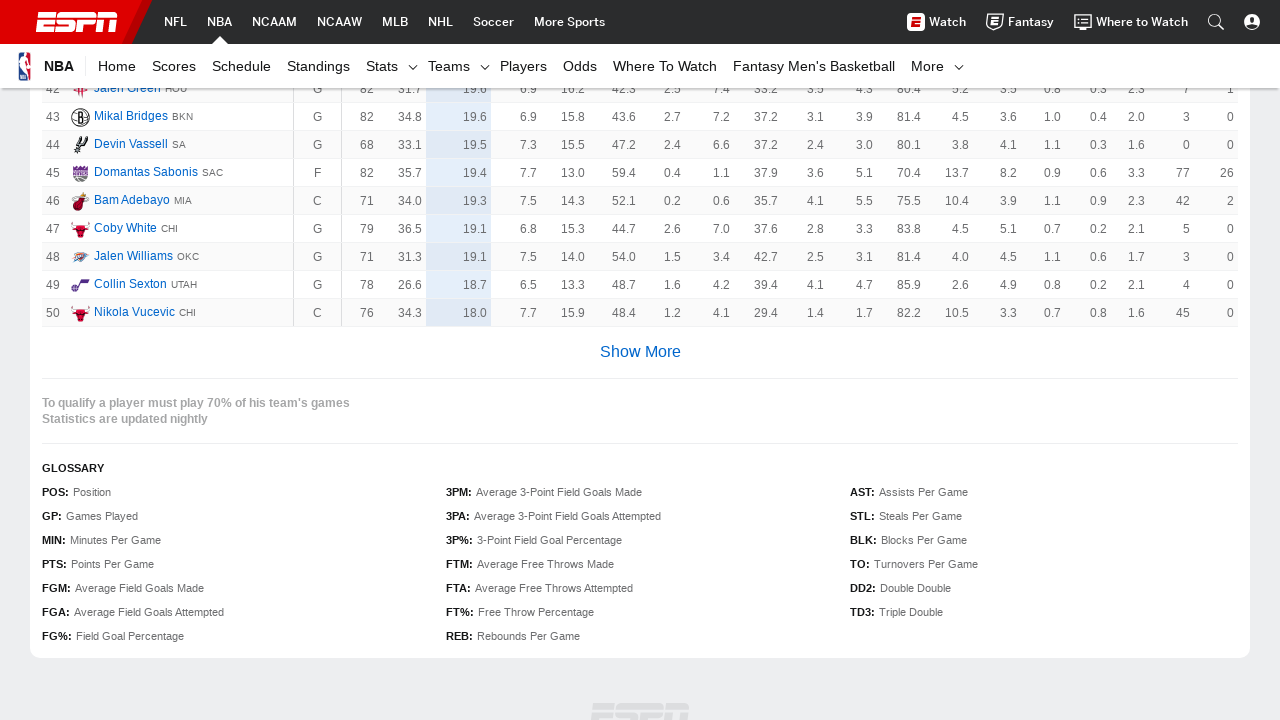

Located 'Show More' button
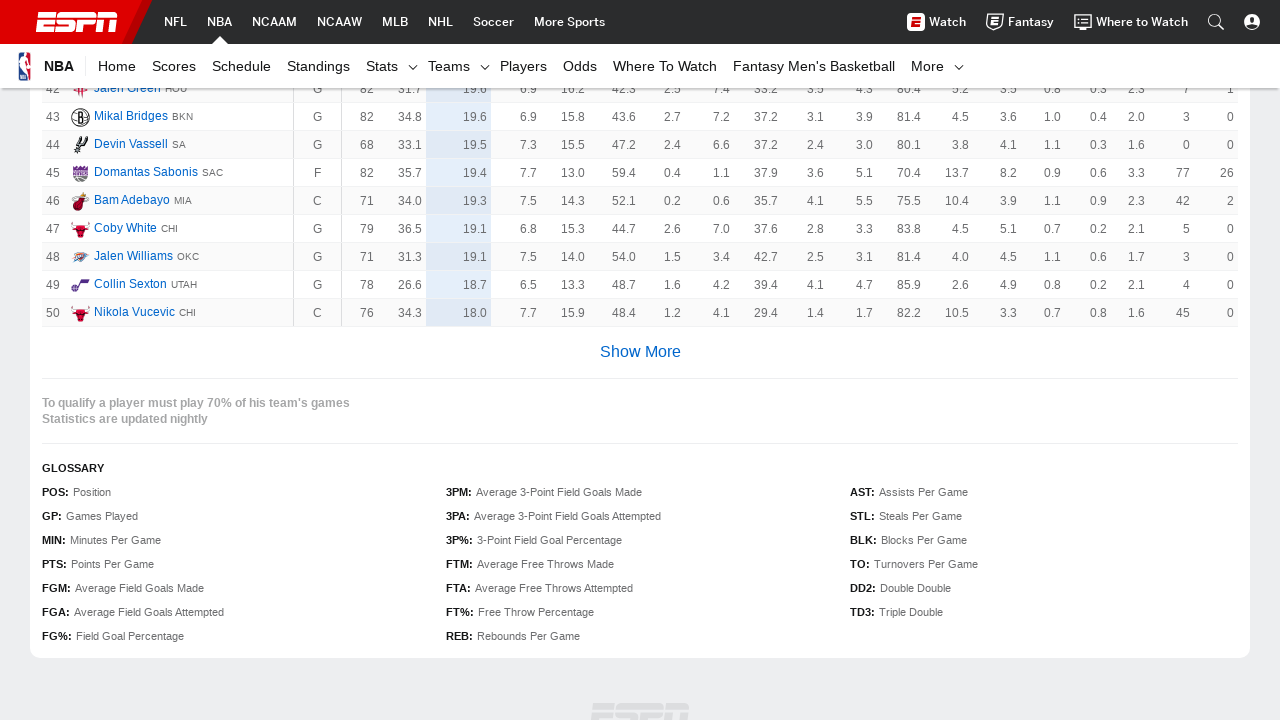

Clicked 'Show More' button to load additional player data at (640, 361) on .loadMore
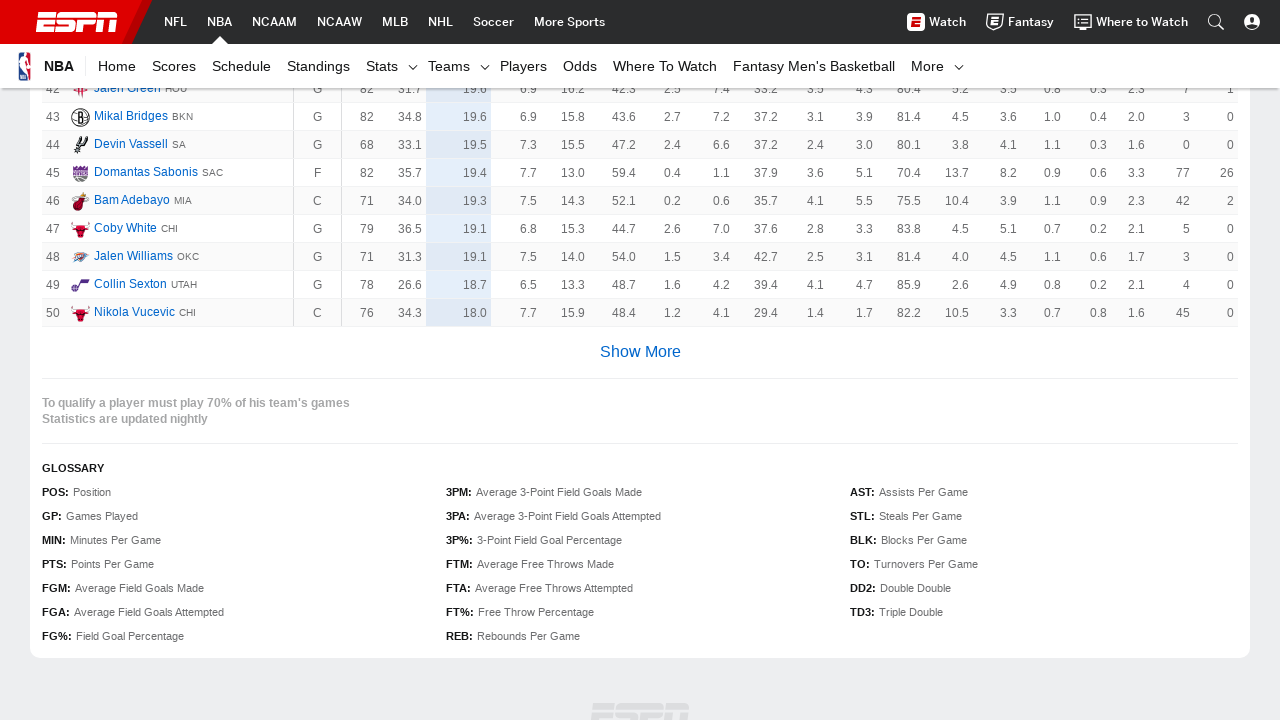

Waited 2 seconds for new player content to load
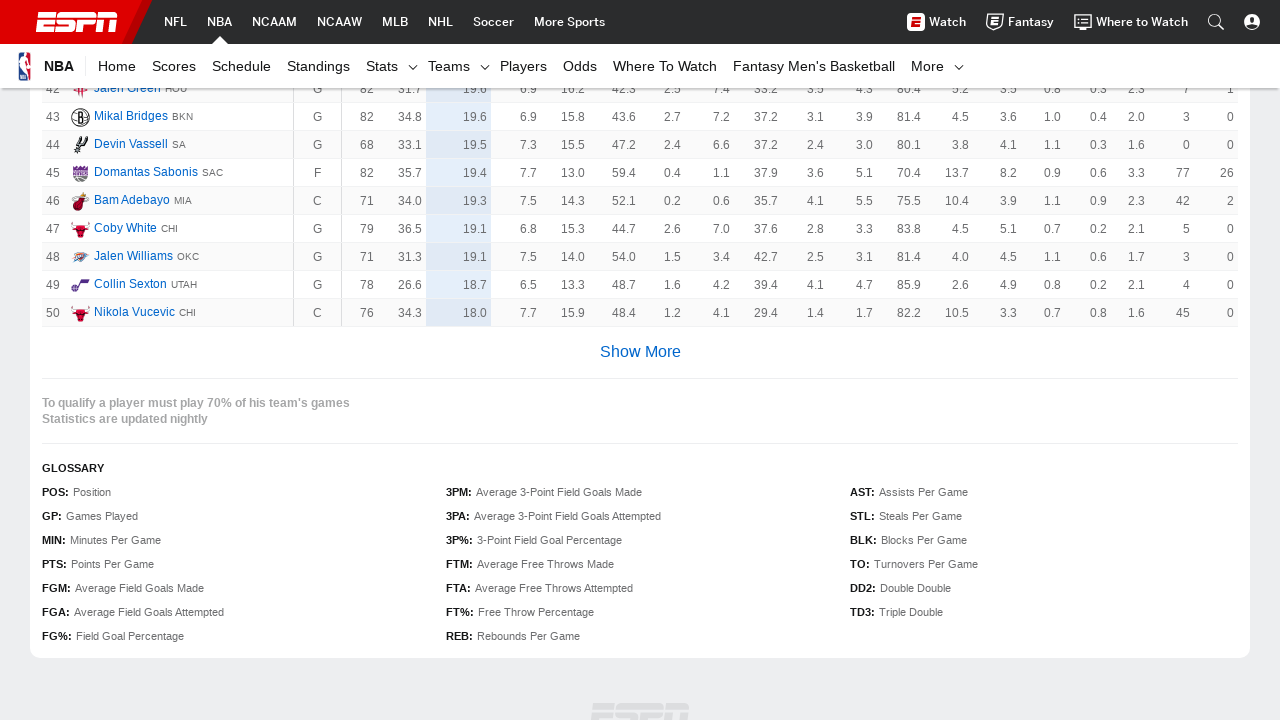

Located 'Show More' button
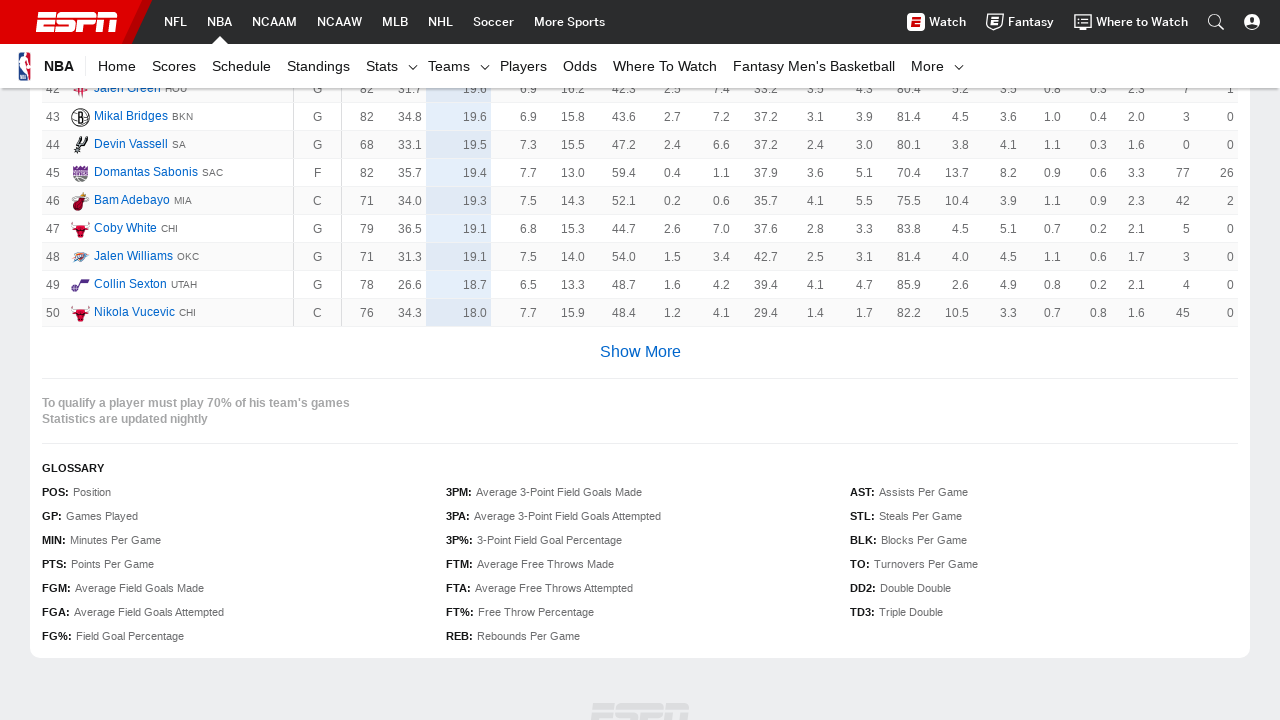

Clicked 'Show More' button to load additional player data at (640, 361) on .loadMore
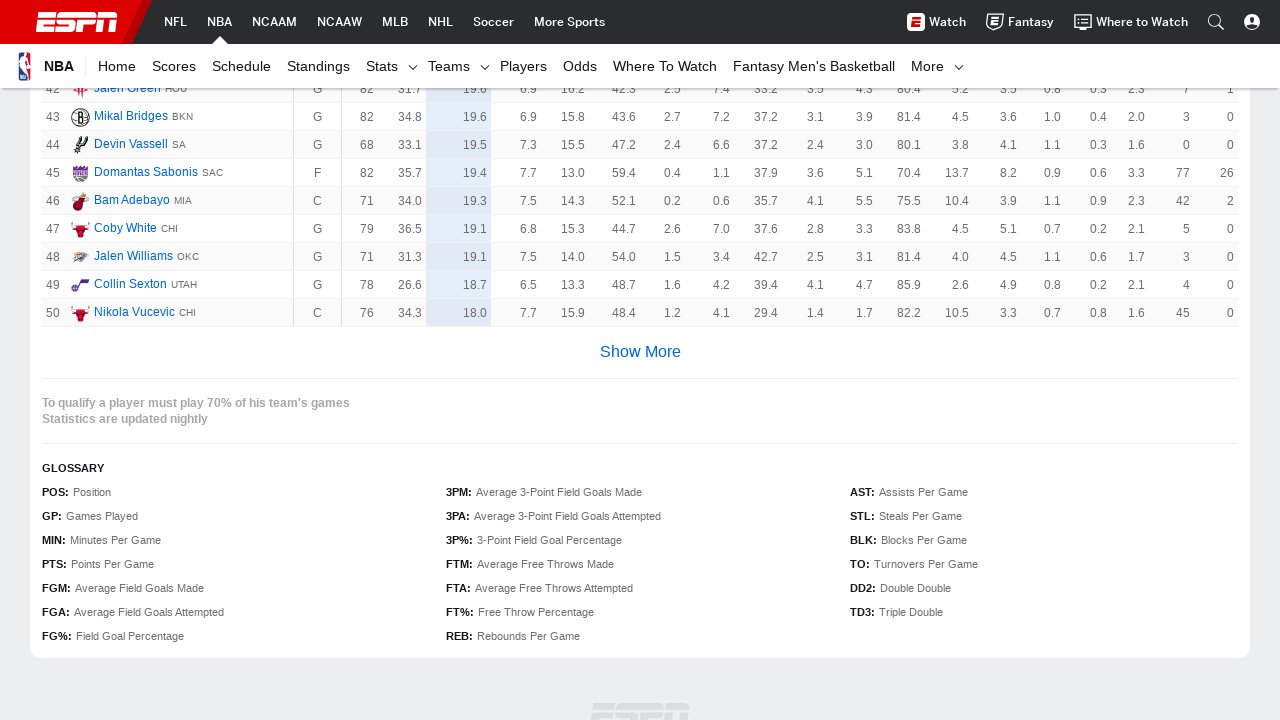

Waited 2 seconds for new player content to load
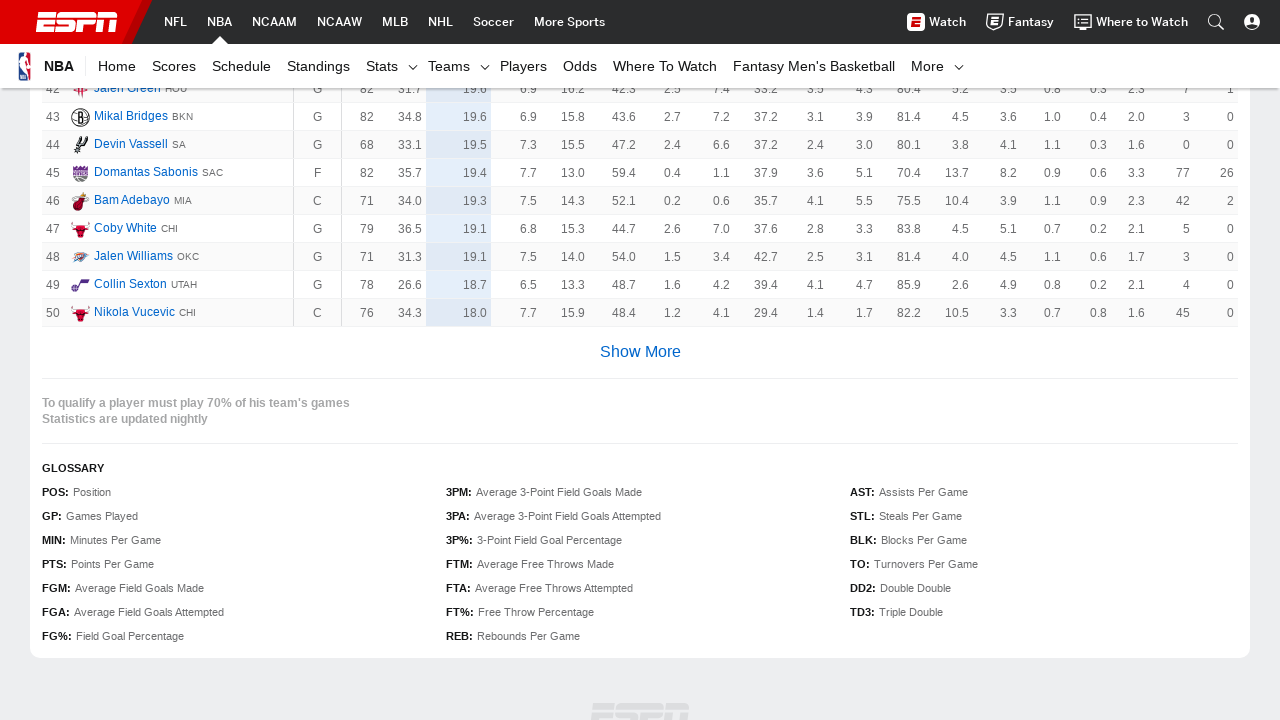

Verified that player data with player UIDs is displayed on the page
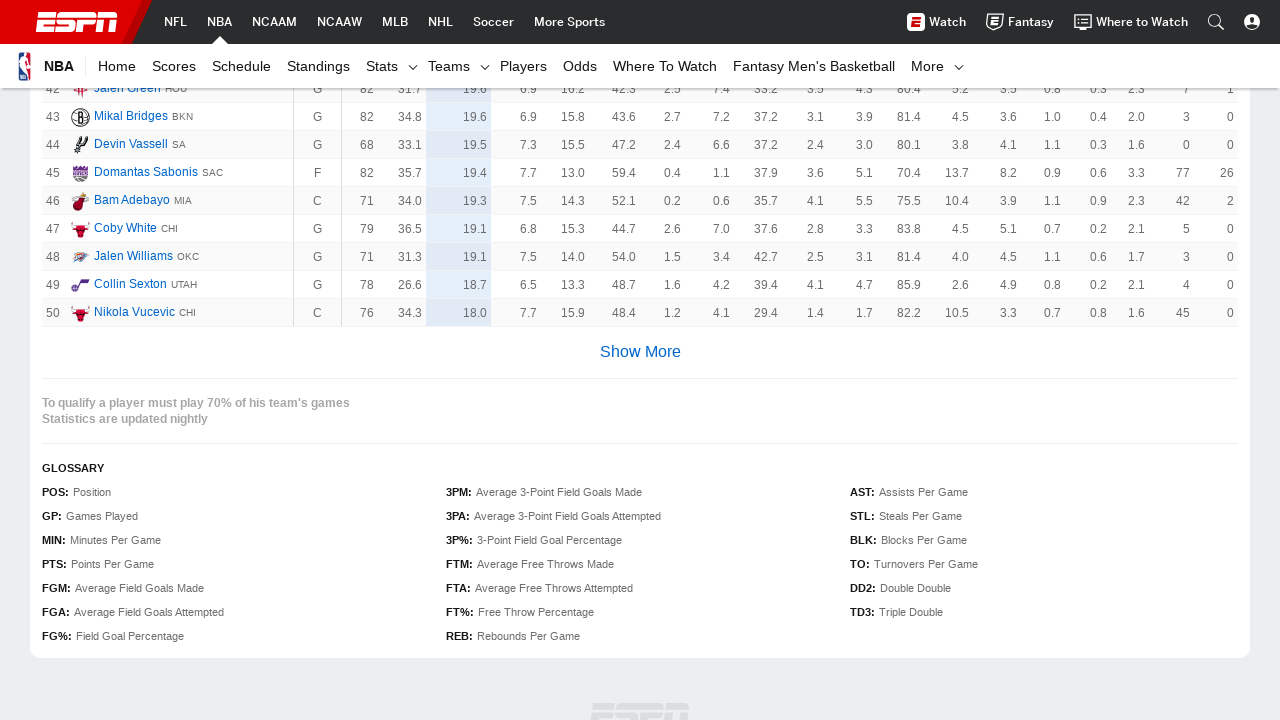

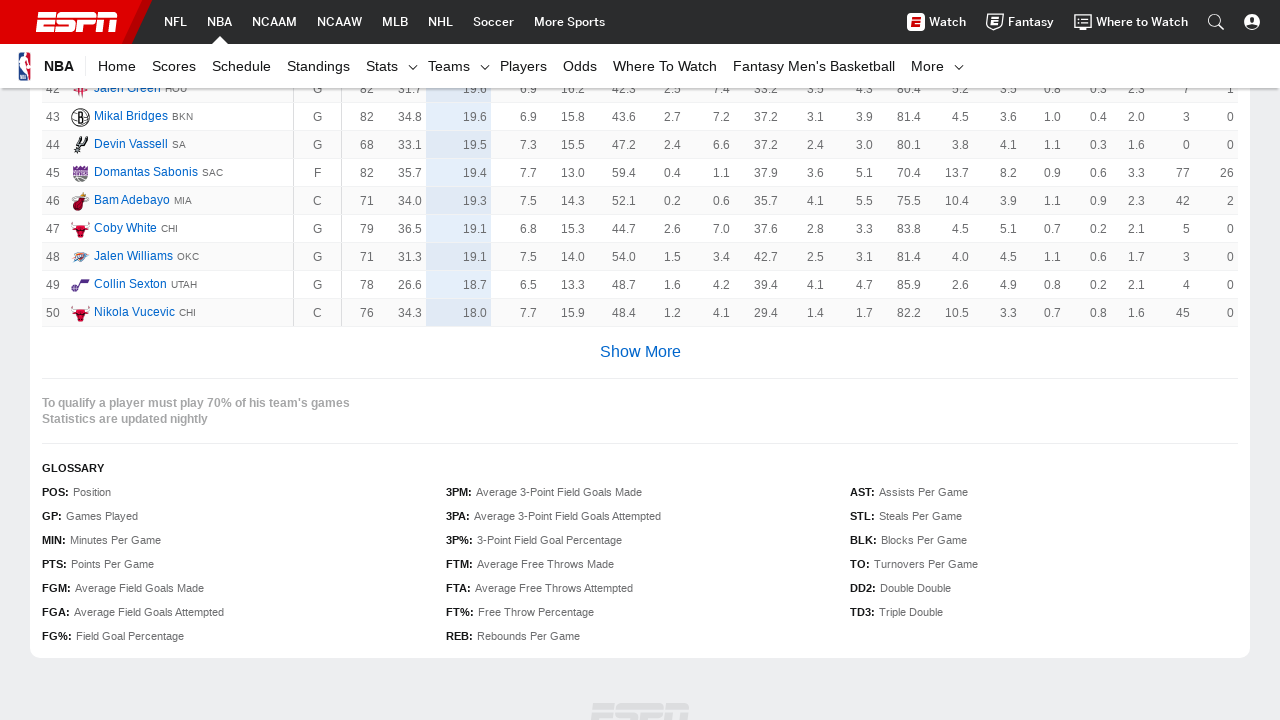